Tests that the OrangeHRM login page loads correctly by verifying the page title matches "OrangeHRM" and that the URL contains "https" protocol.

Starting URL: https://opensource-demo.orangehrmlive.com/web/index.php/auth/login

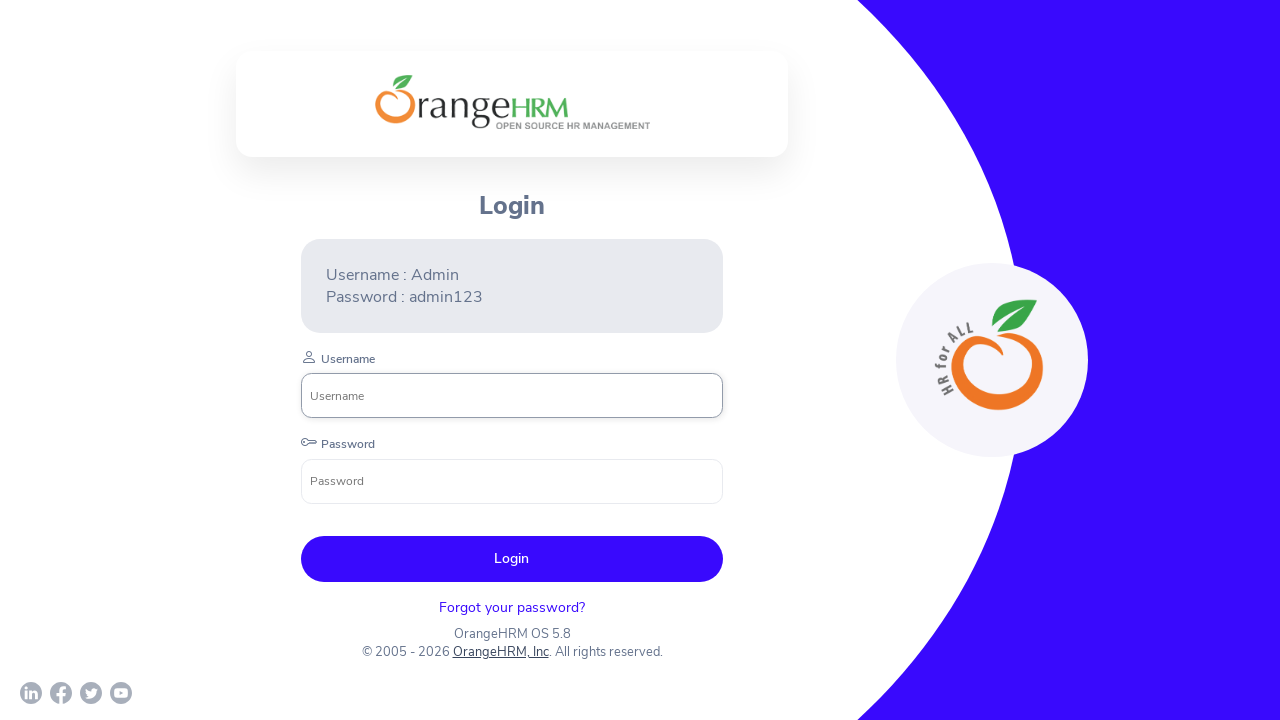

Waited for page to reach domcontentloaded state
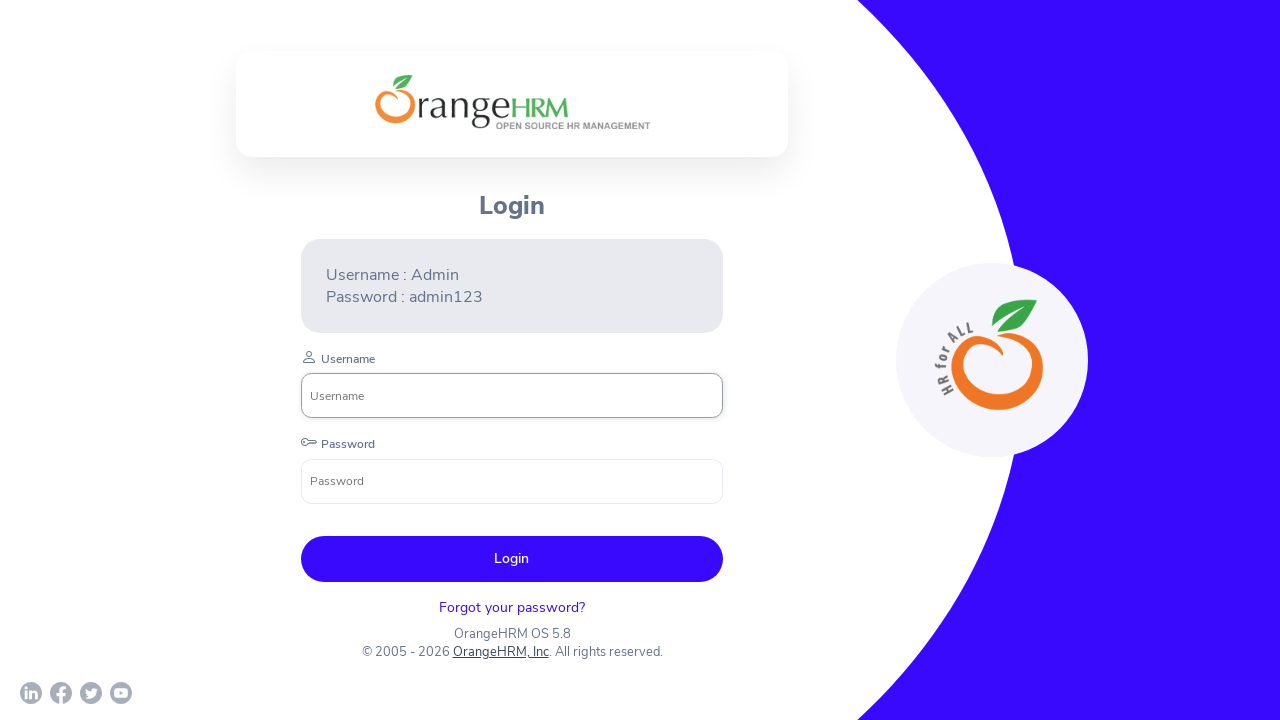

Retrieved page title
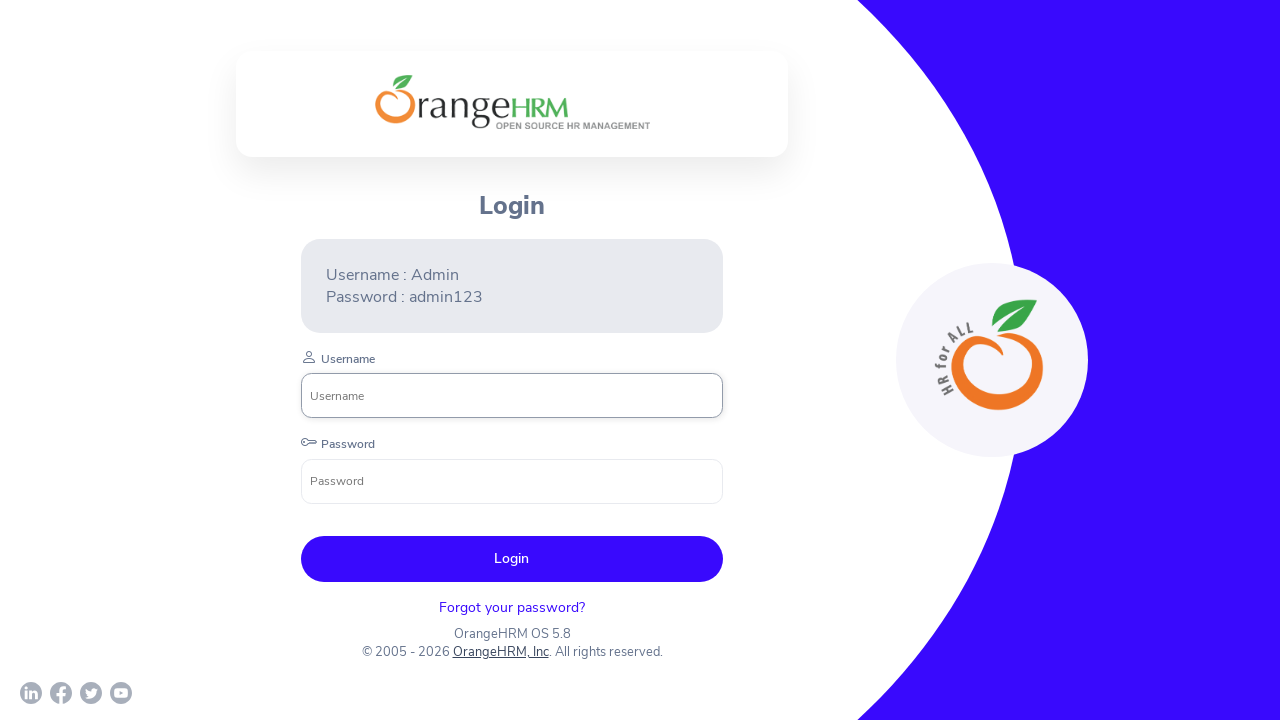

Page title verified as 'OrangeHRM' - Test passed
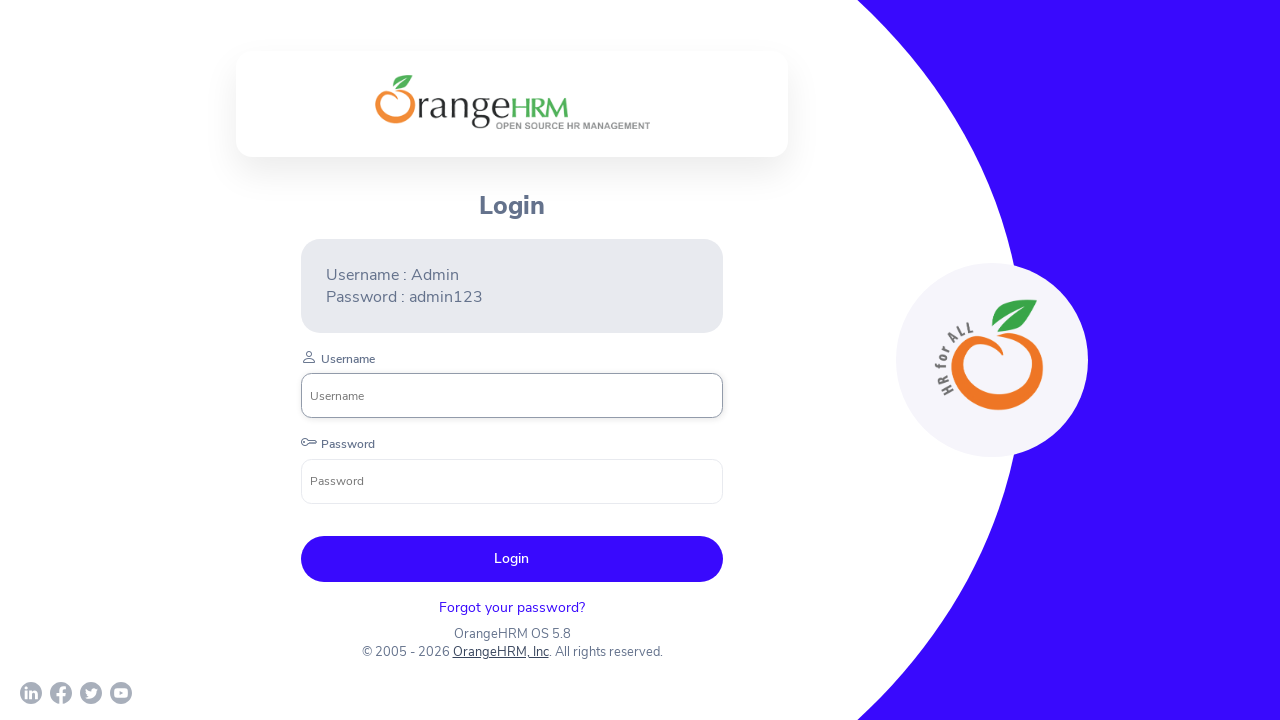

Retrieved current page URL
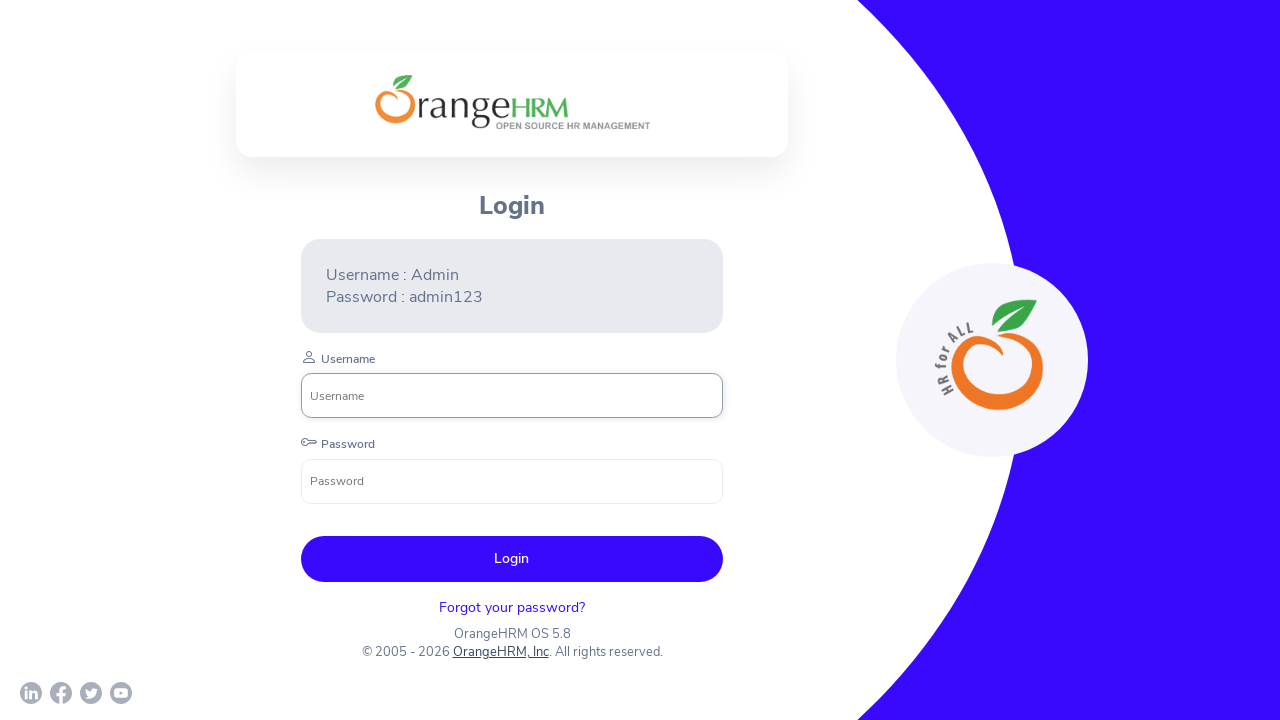

URL protocol verification passed - URL contains 'https'
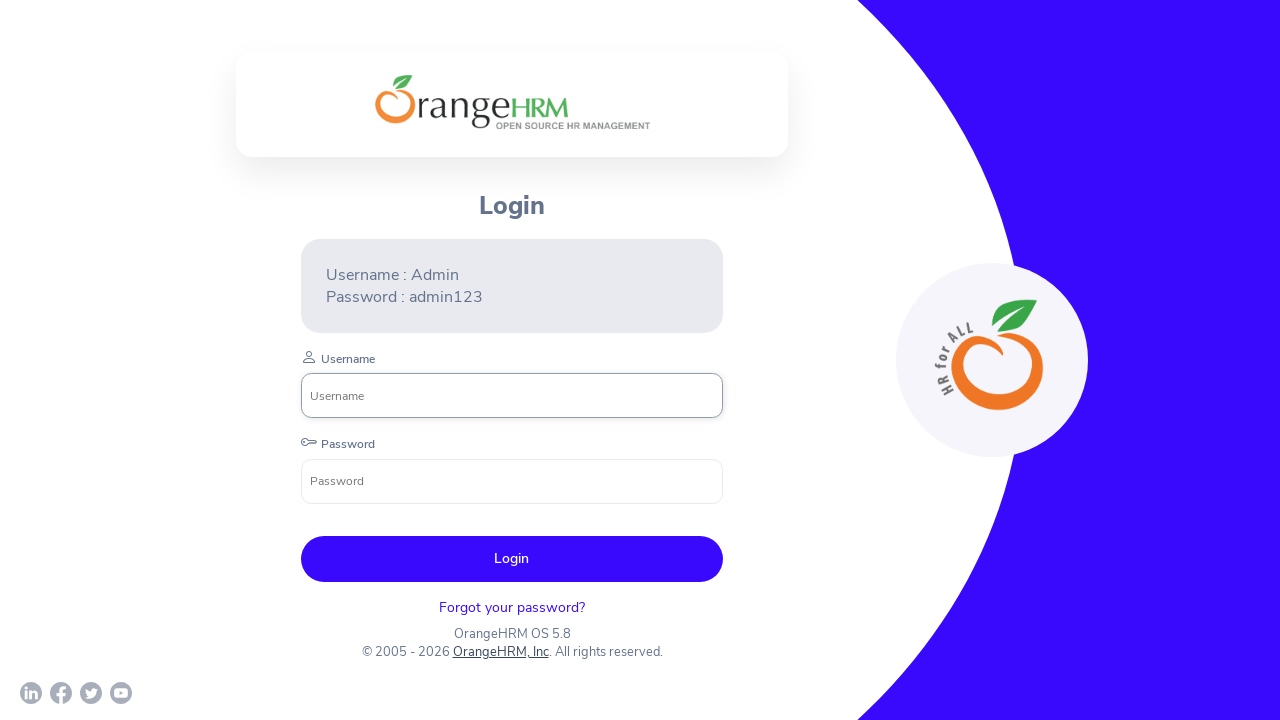

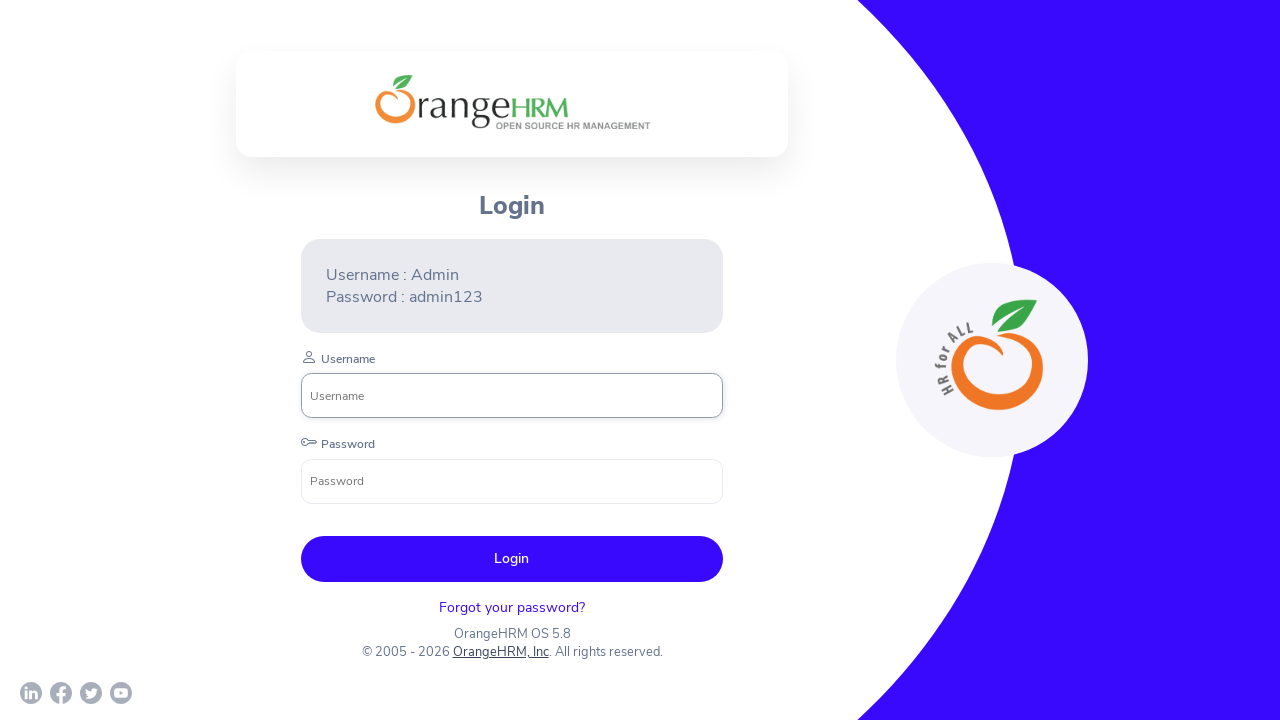